Tests the Y Combinator companies directory page by loading it and performing infinite scroll to load more company listings, then verifying company elements are present on the page.

Starting URL: https://www.ycombinator.com/companies

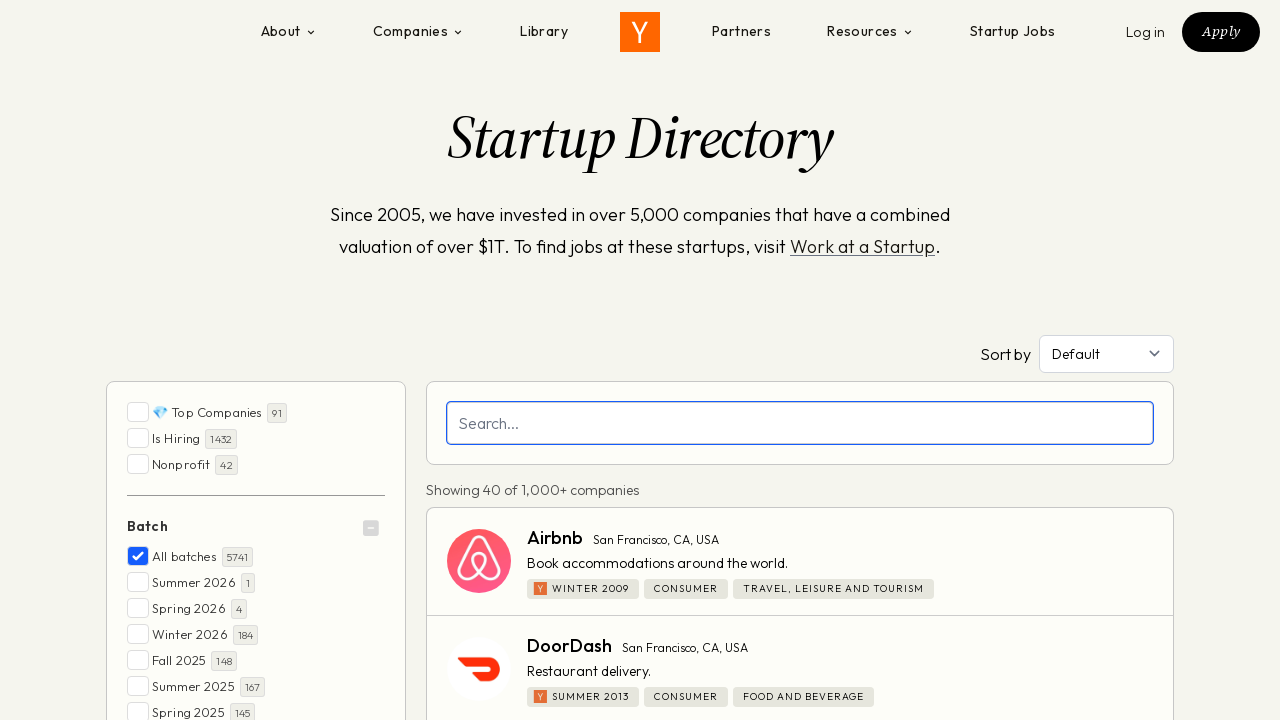

Waited for company elements to load
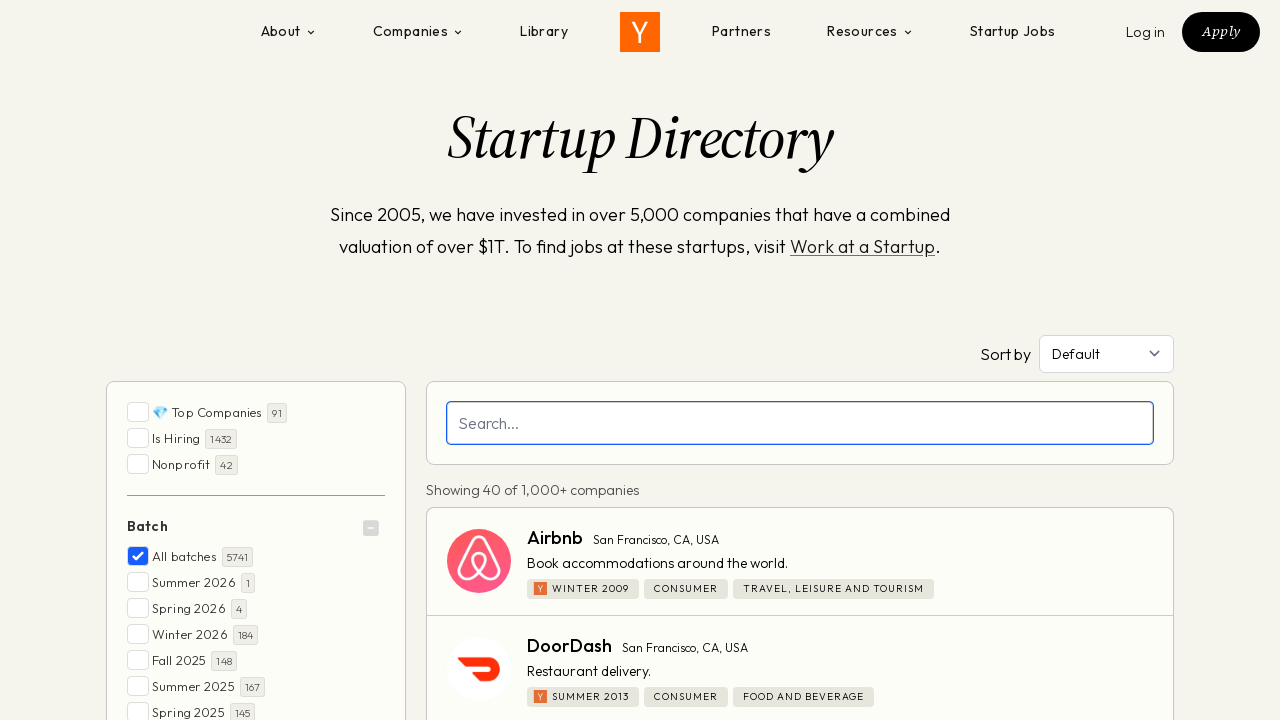

Retrieved initial page scroll height
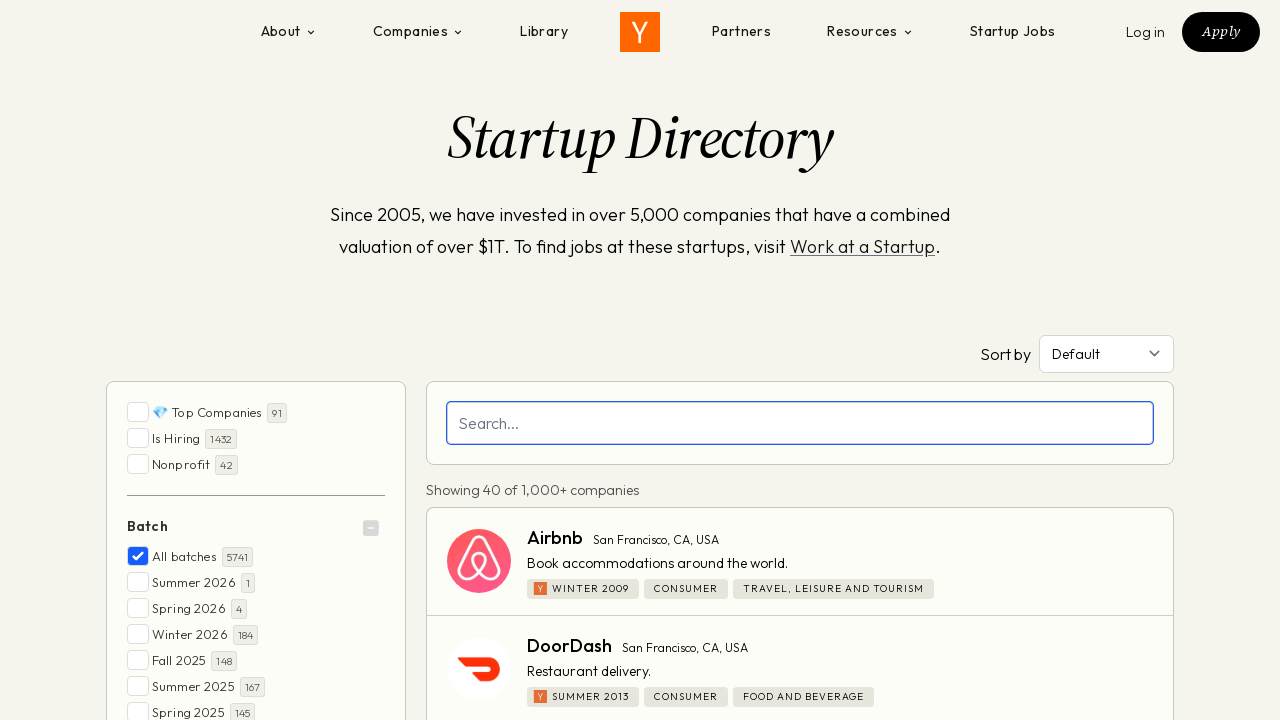

Scrolled to bottom of page (iteration 1/3)
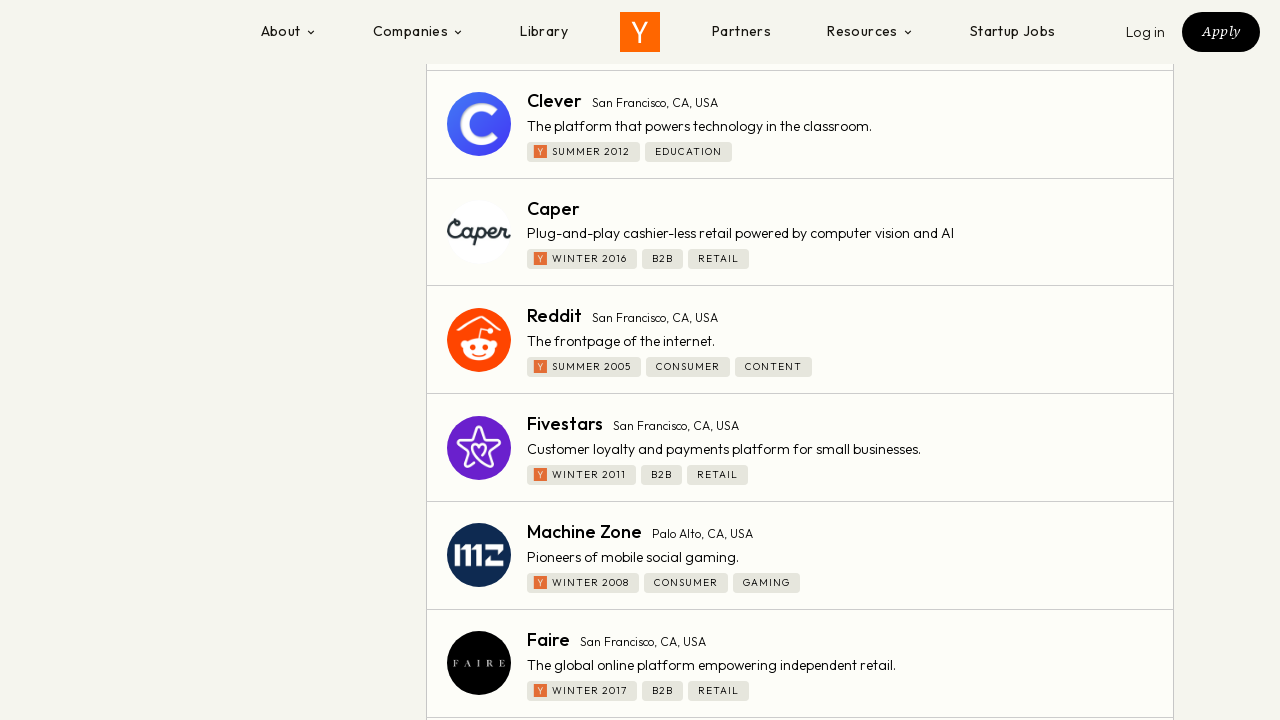

Waited 2 seconds for new content to load
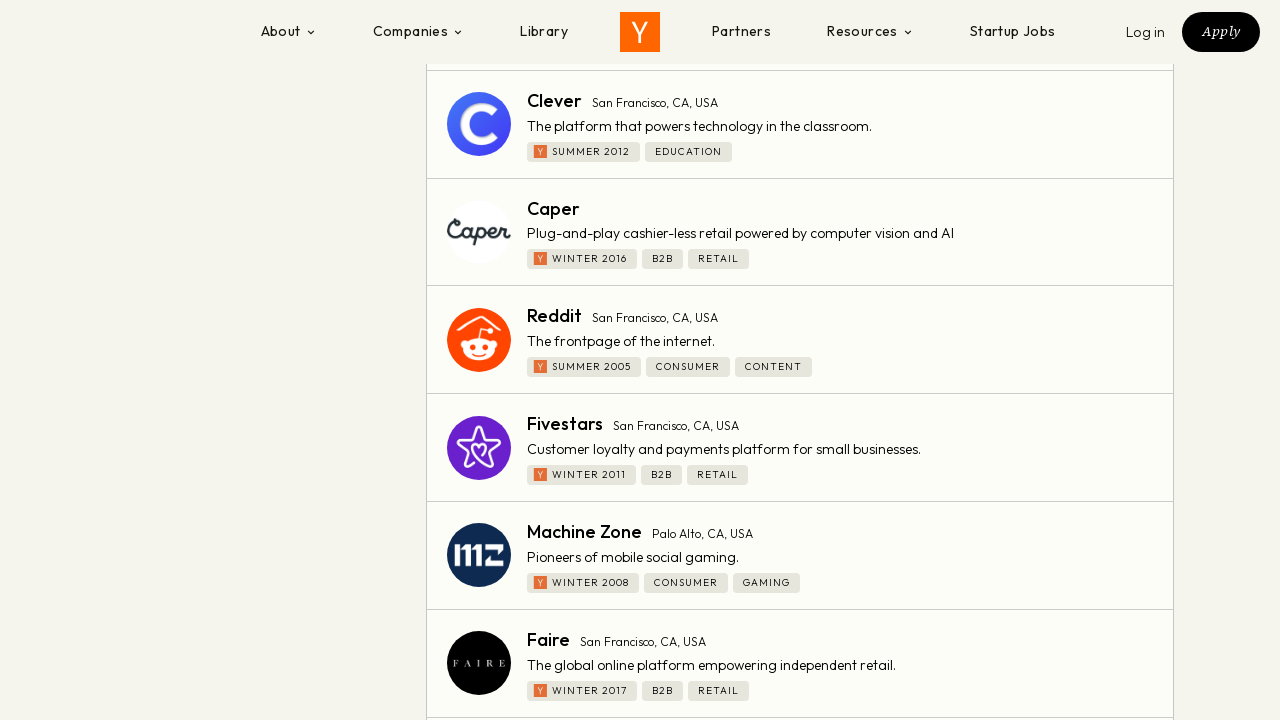

Checked new page scroll height
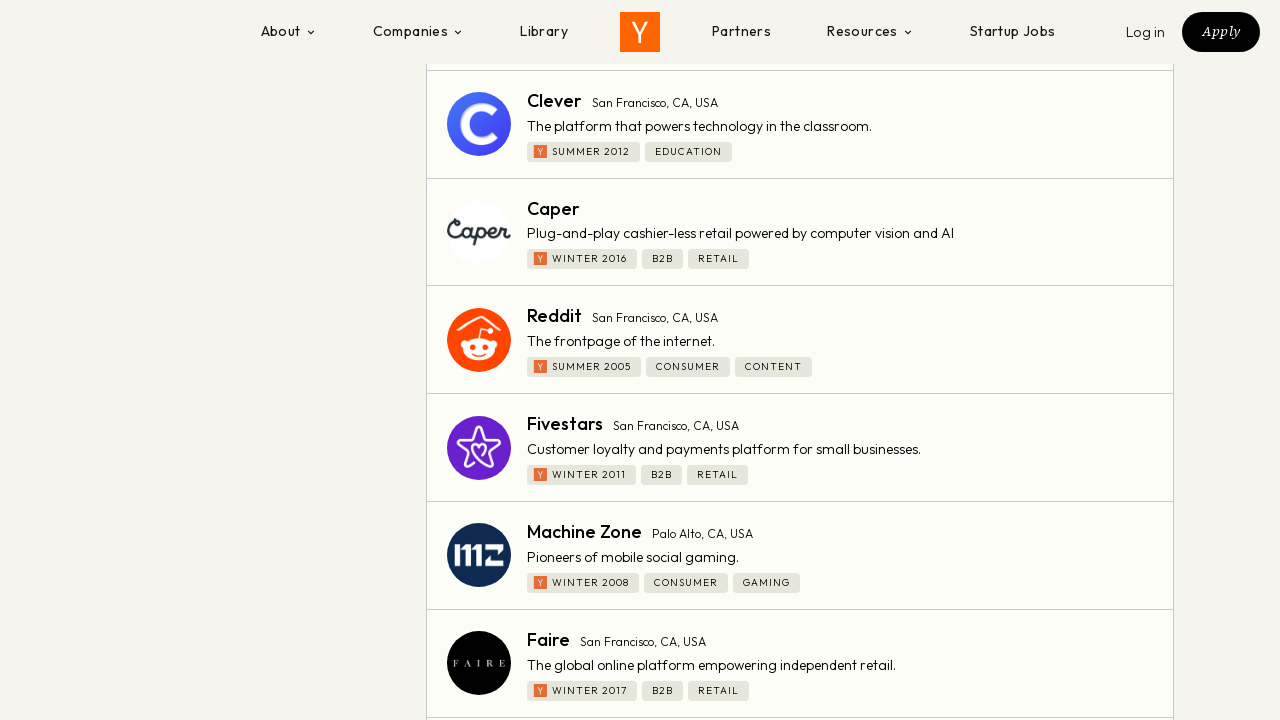

Scrolled to bottom of page (iteration 2/3)
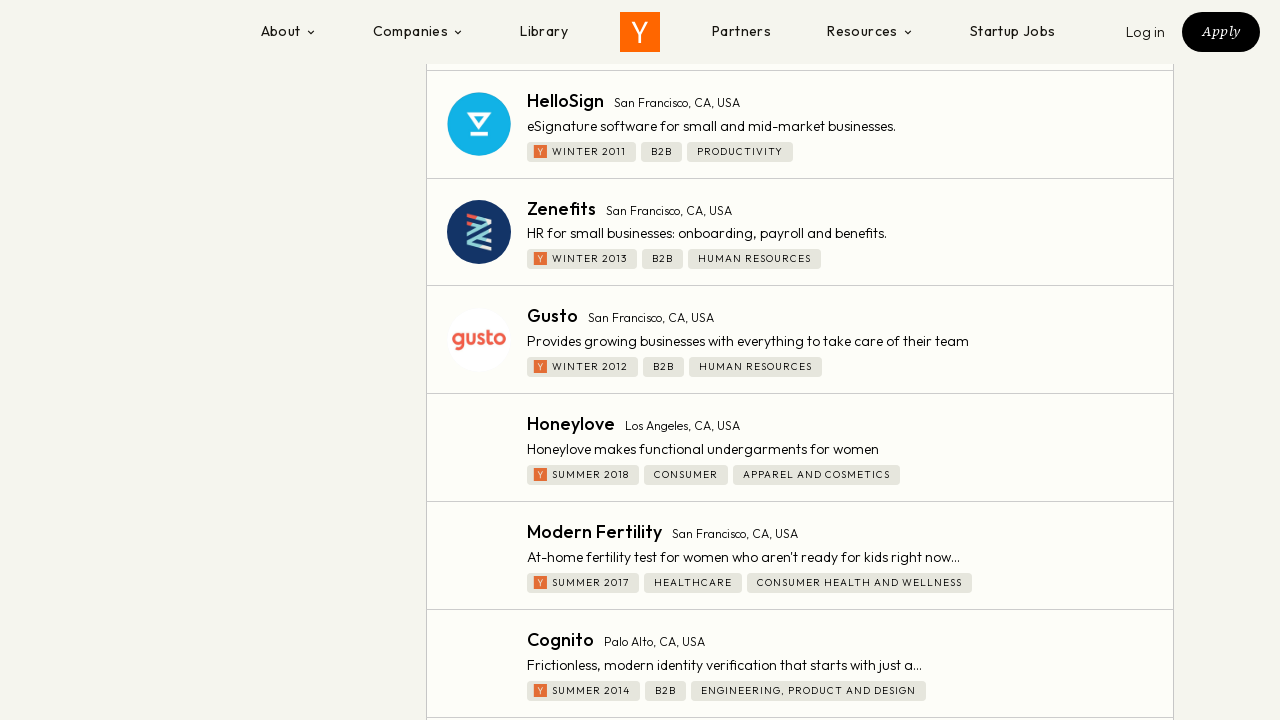

Waited 2 seconds for new content to load
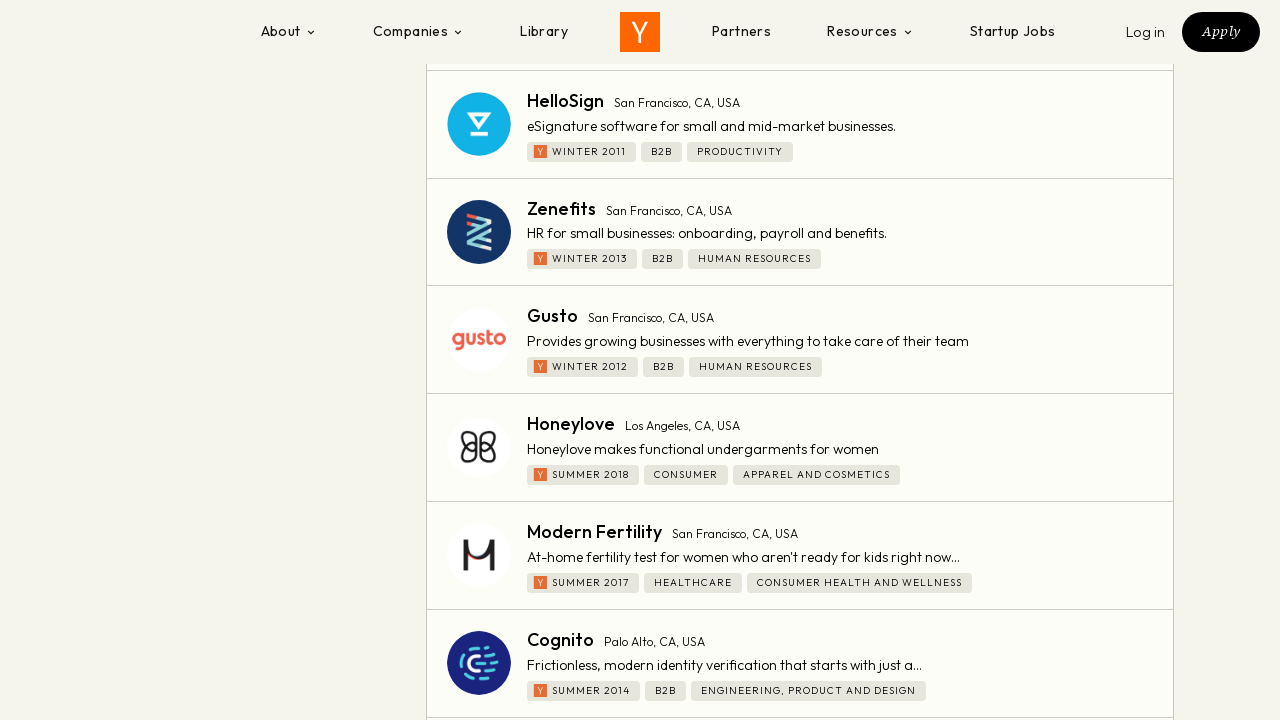

Checked new page scroll height
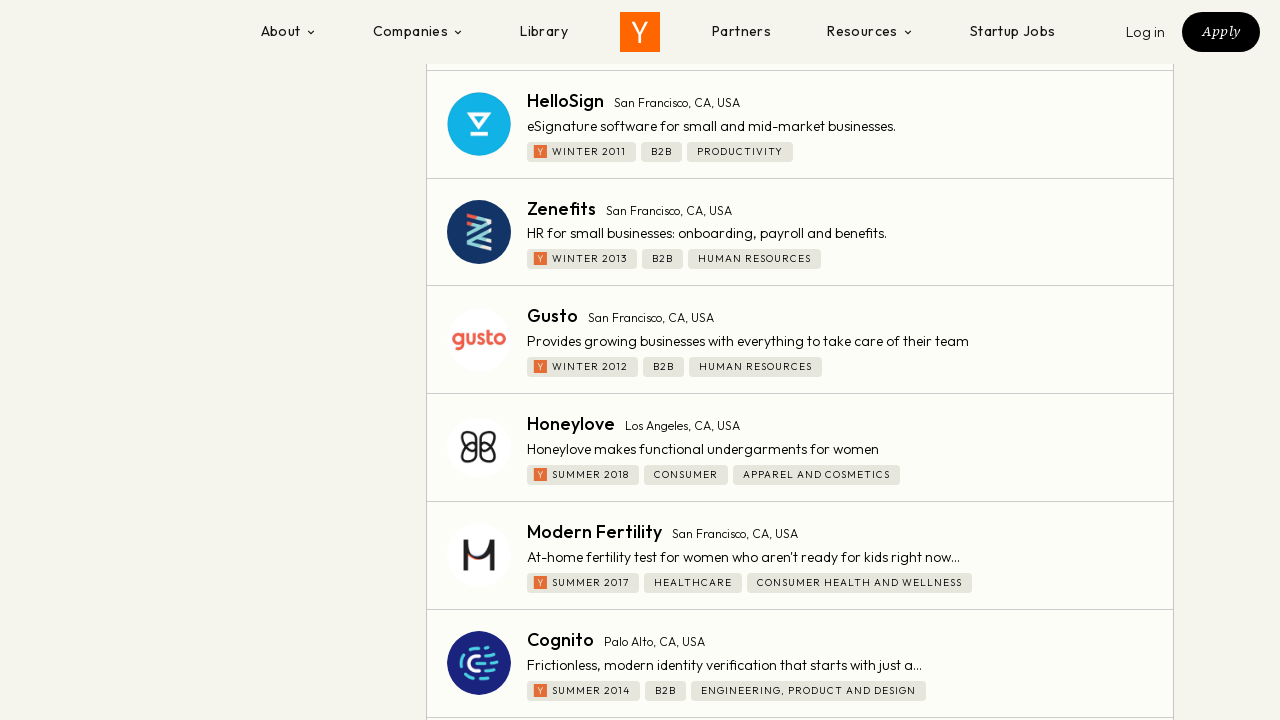

Scrolled to bottom of page (iteration 3/3)
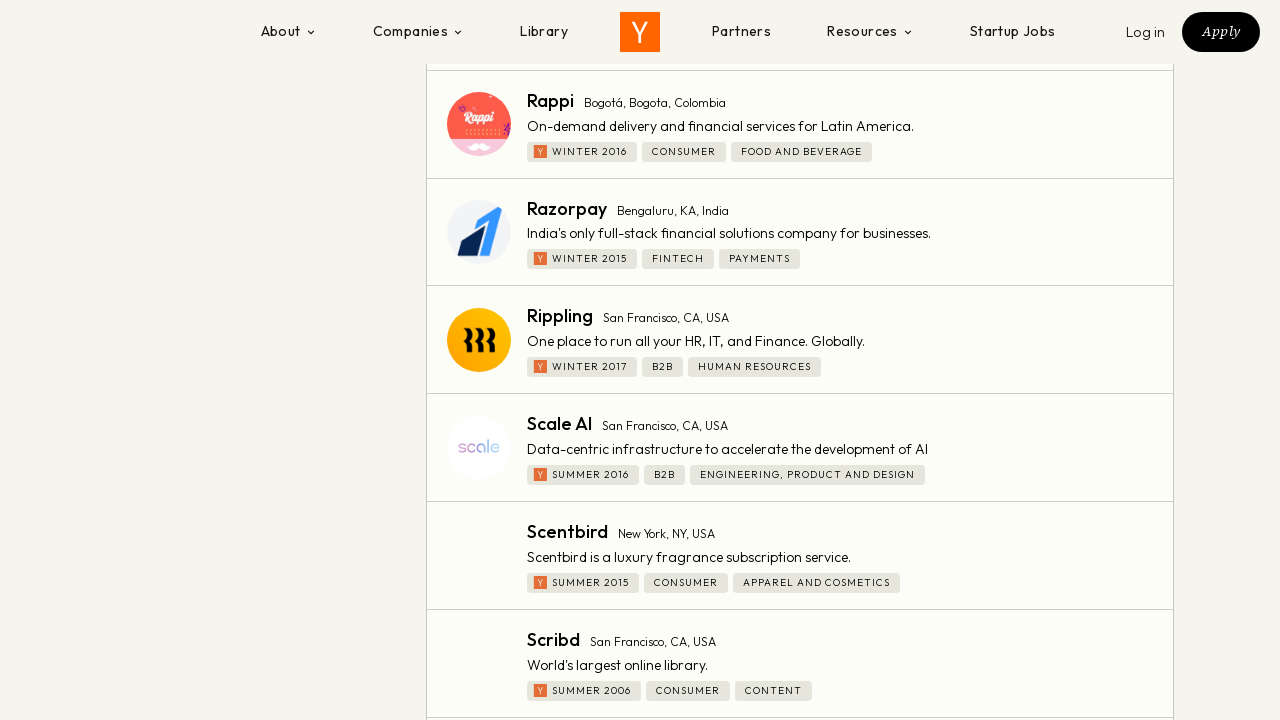

Waited 2 seconds for new content to load
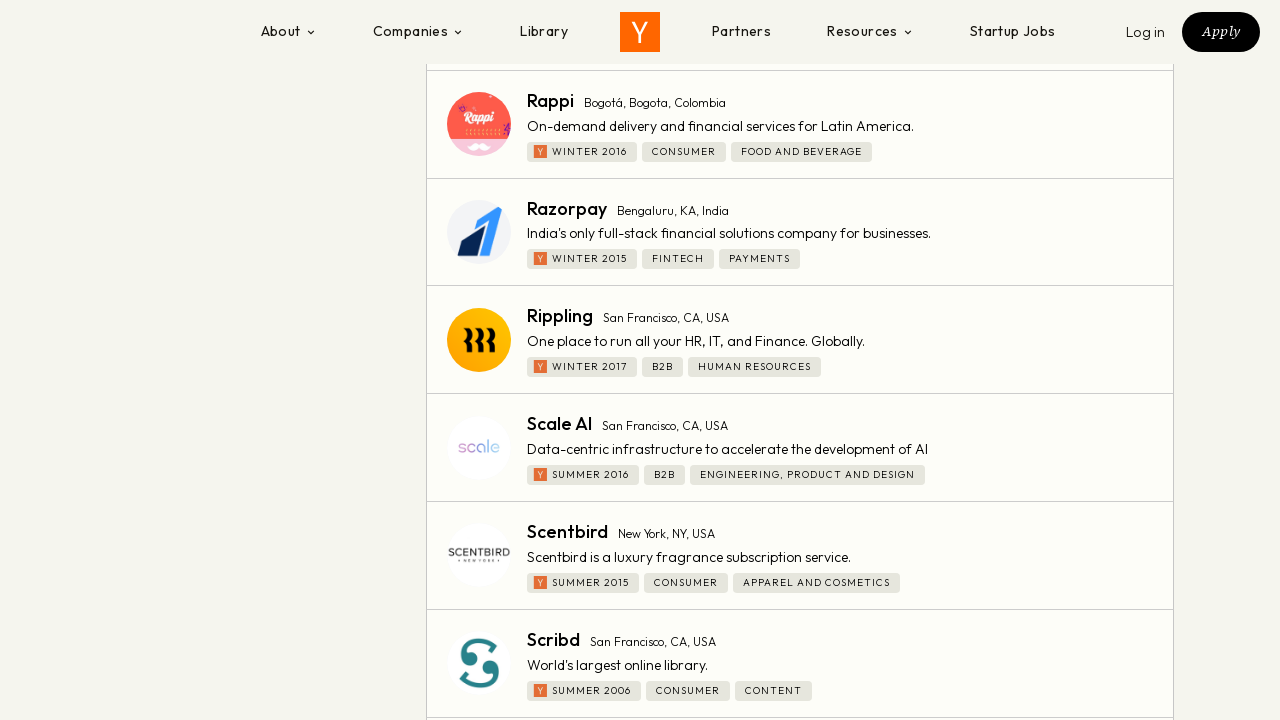

Checked new page scroll height
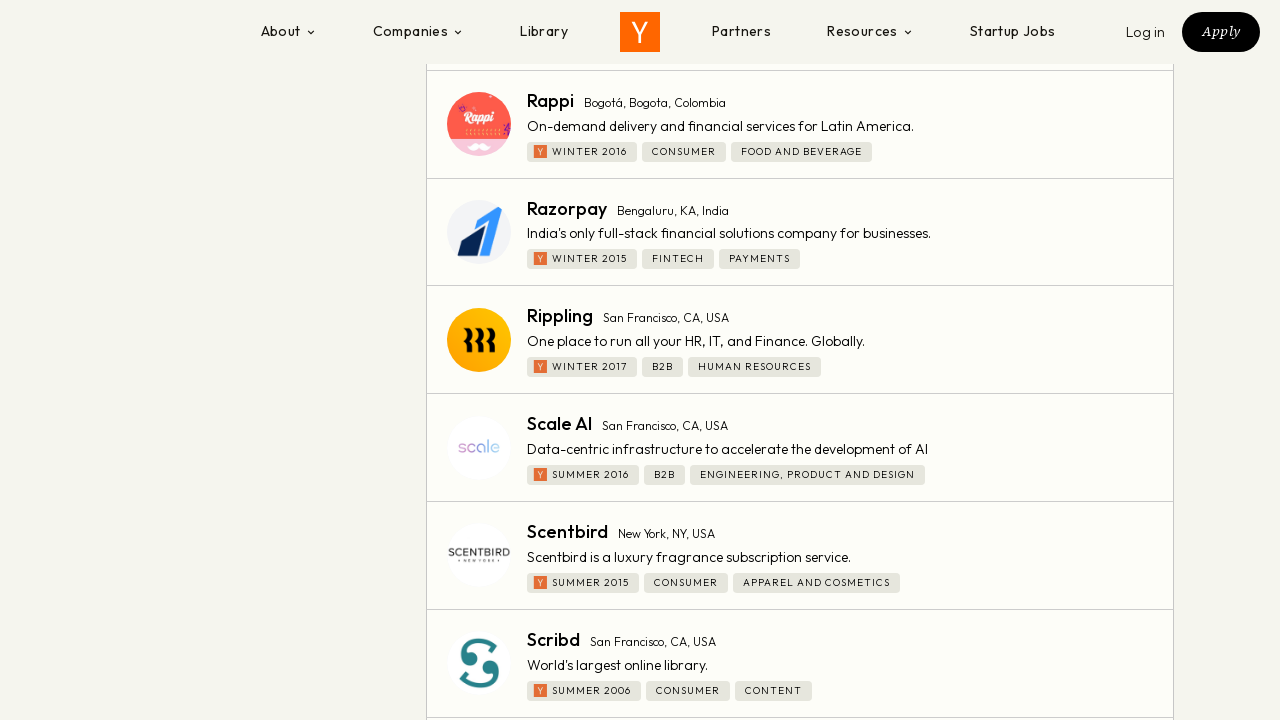

Verified company links are present on the page
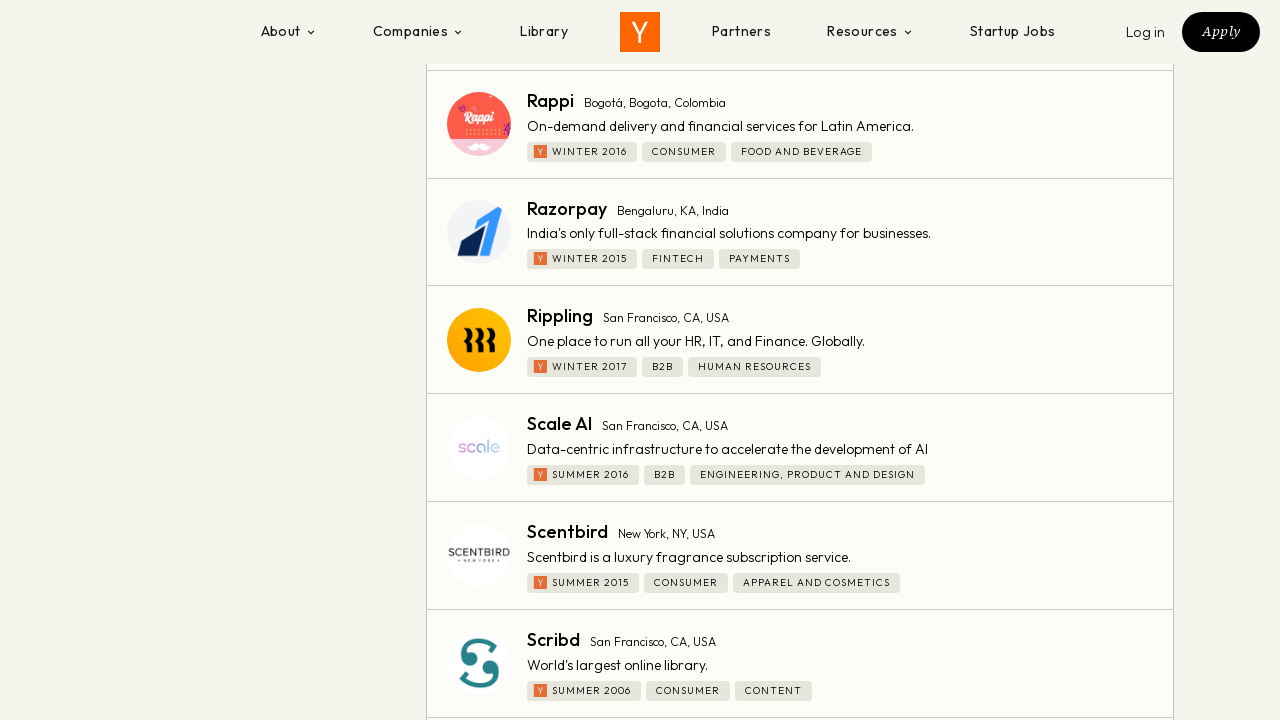

Clicked on first company link to navigate to company detail page at (800, 360) on a[href^="/companies/"]:not([href="/companies/founders"]) >> nth=0
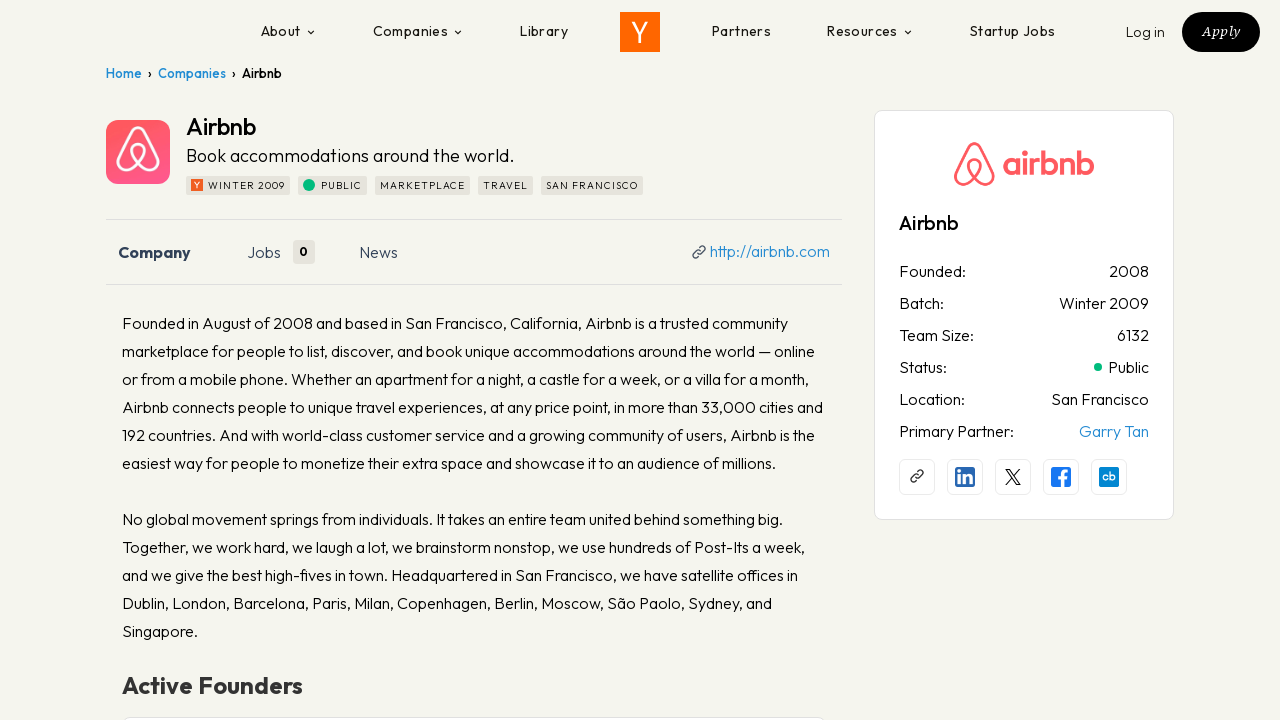

Company detail page loaded
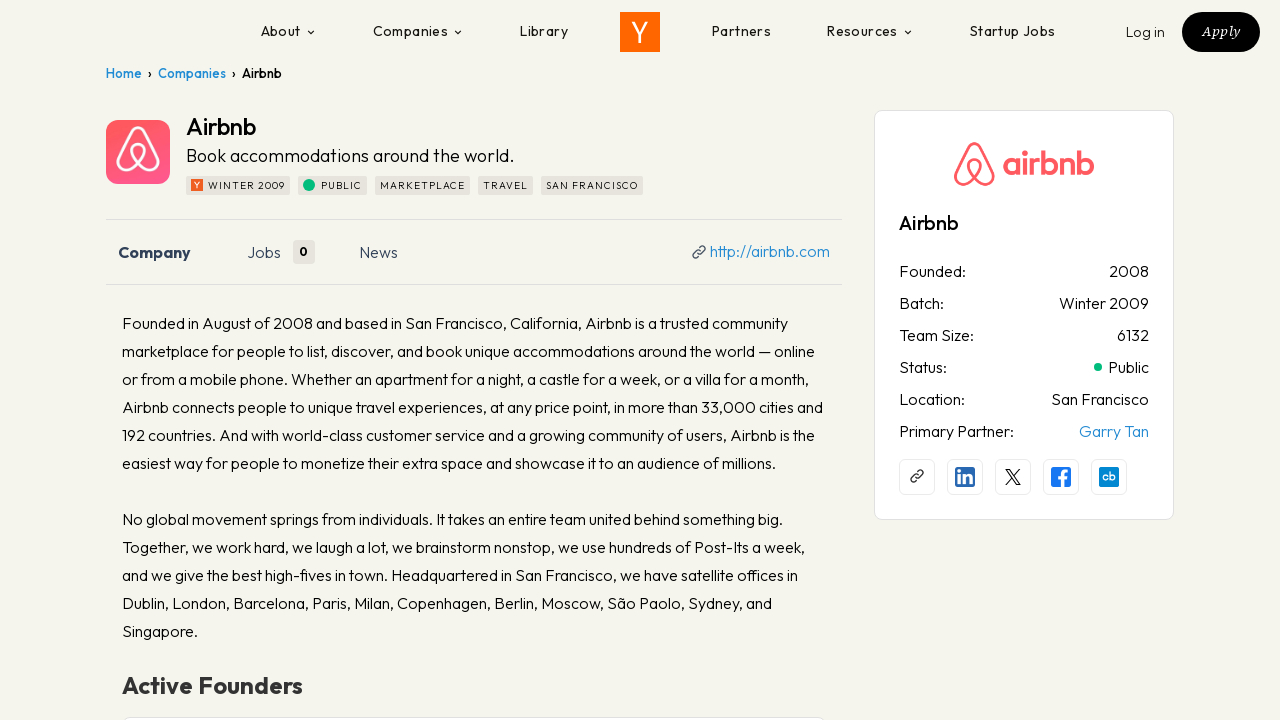

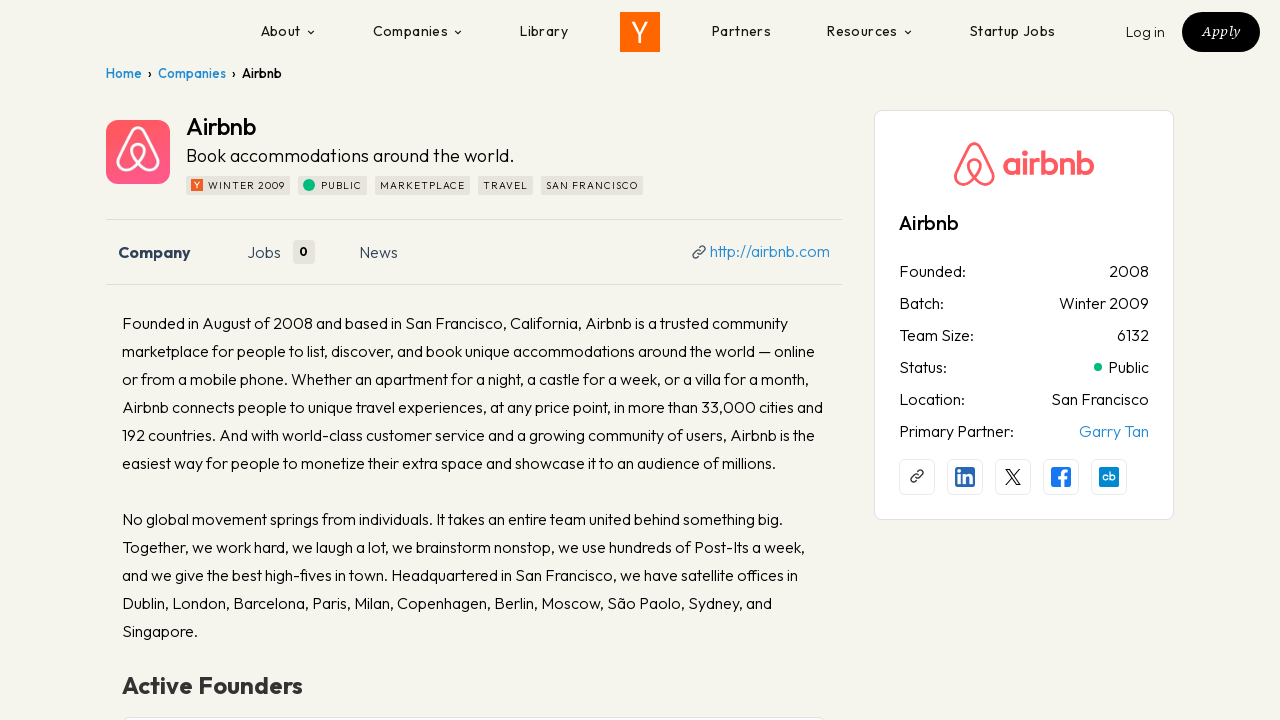